Tests sorting the Due column in ascending order using semantic class attributes on table 2, clicking the dues header and verifying the sort.

Starting URL: http://the-internet.herokuapp.com/tables

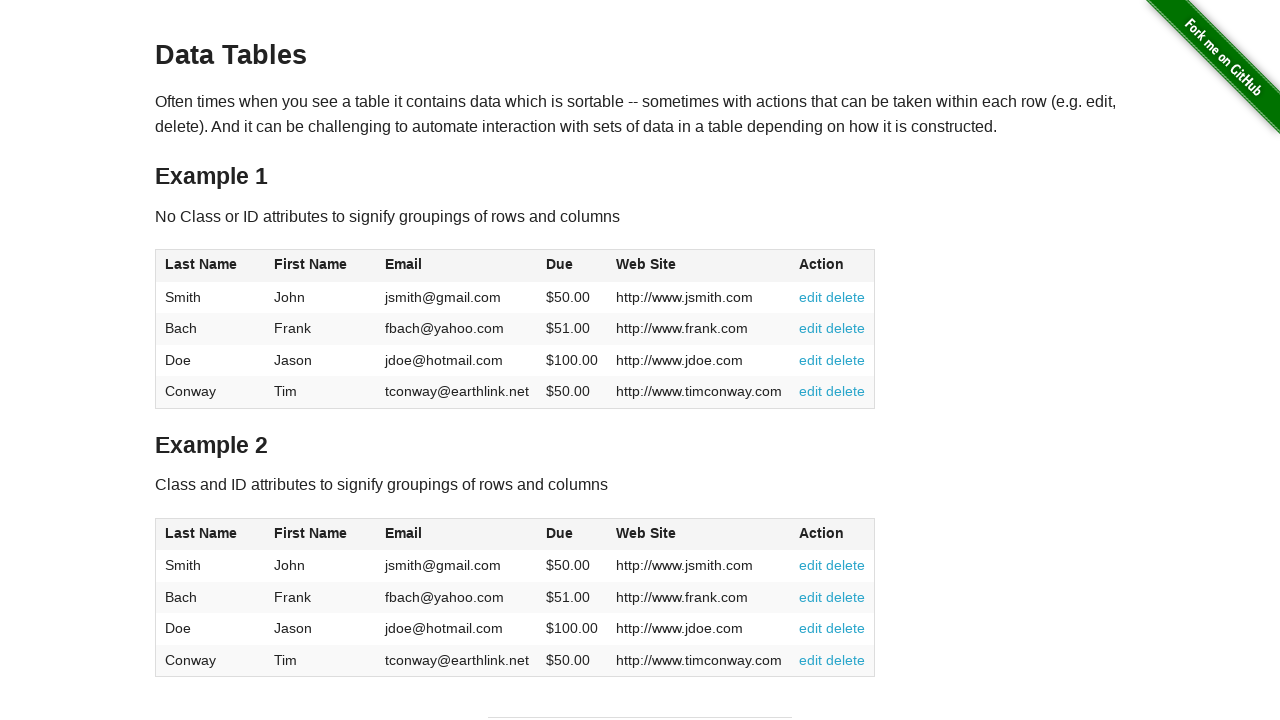

Clicked the Due column header in table 2 using semantic class selector at (560, 533) on #table2 thead .dues
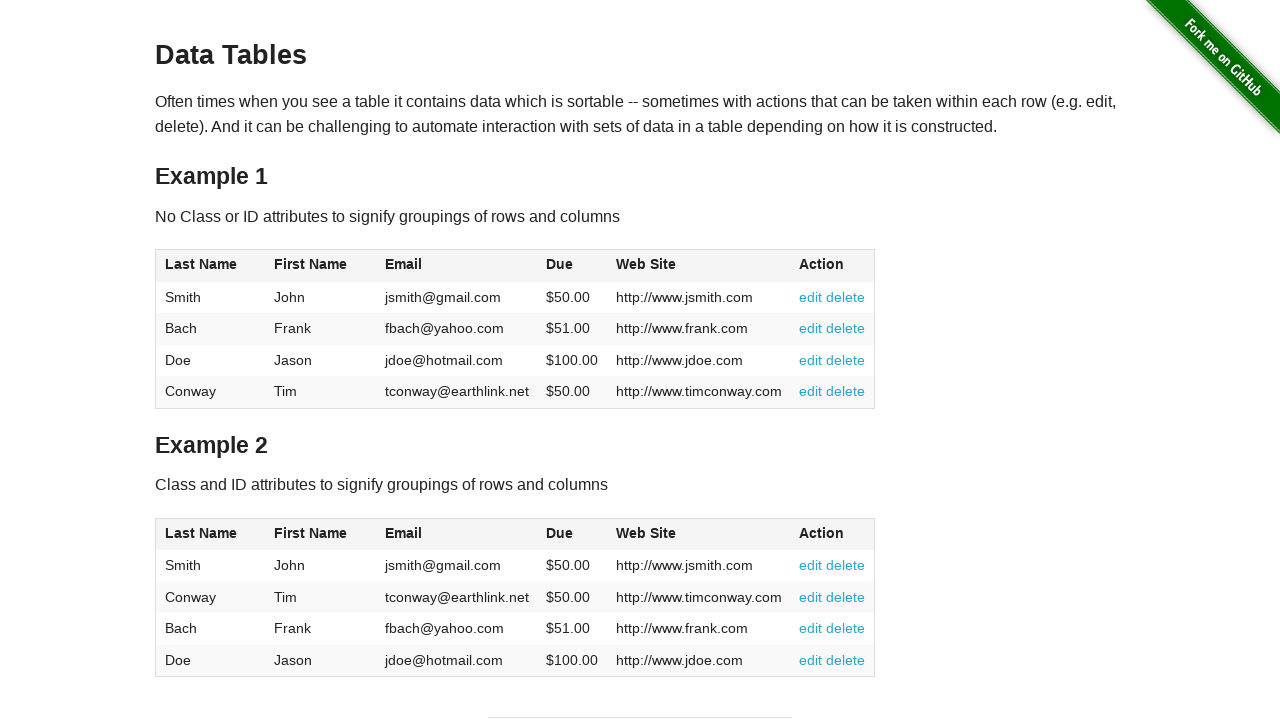

Waited for Due column cells to load in table 2 body
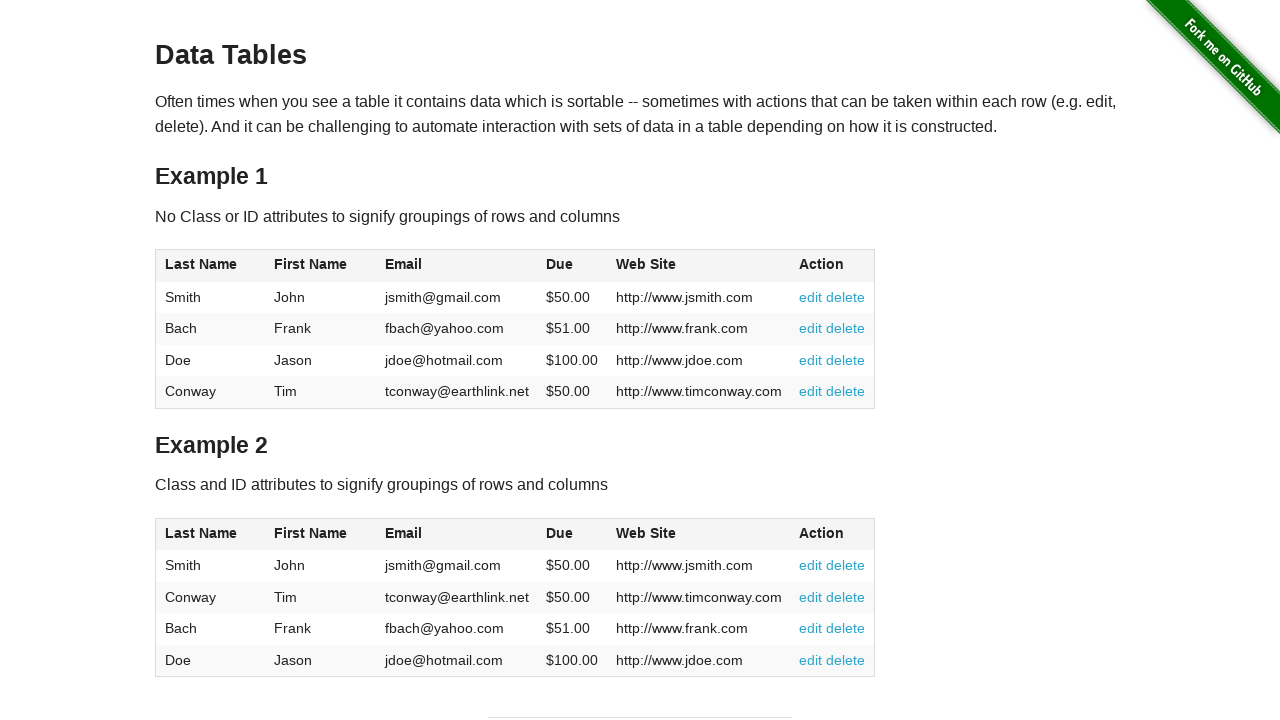

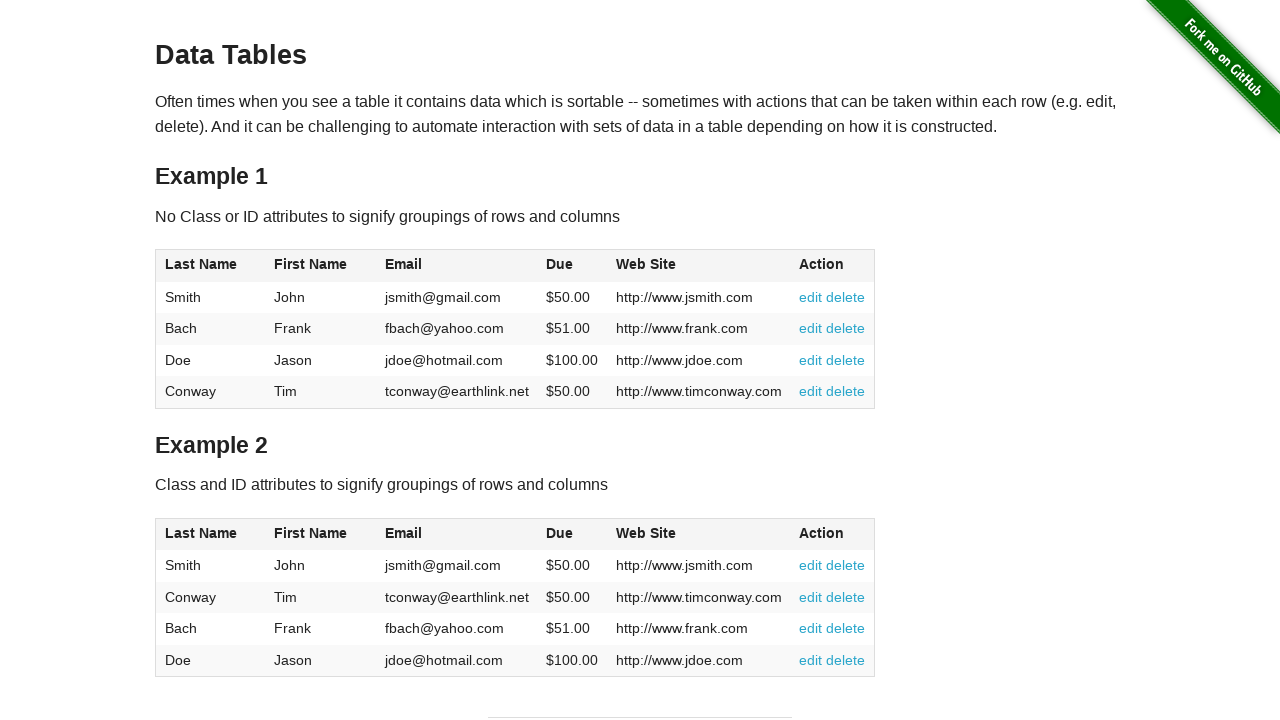